Tests jQuery UI drag and drop functionality by dragging an element and dropping it onto a target area within an iframe

Starting URL: https://jqueryui.com/droppable/

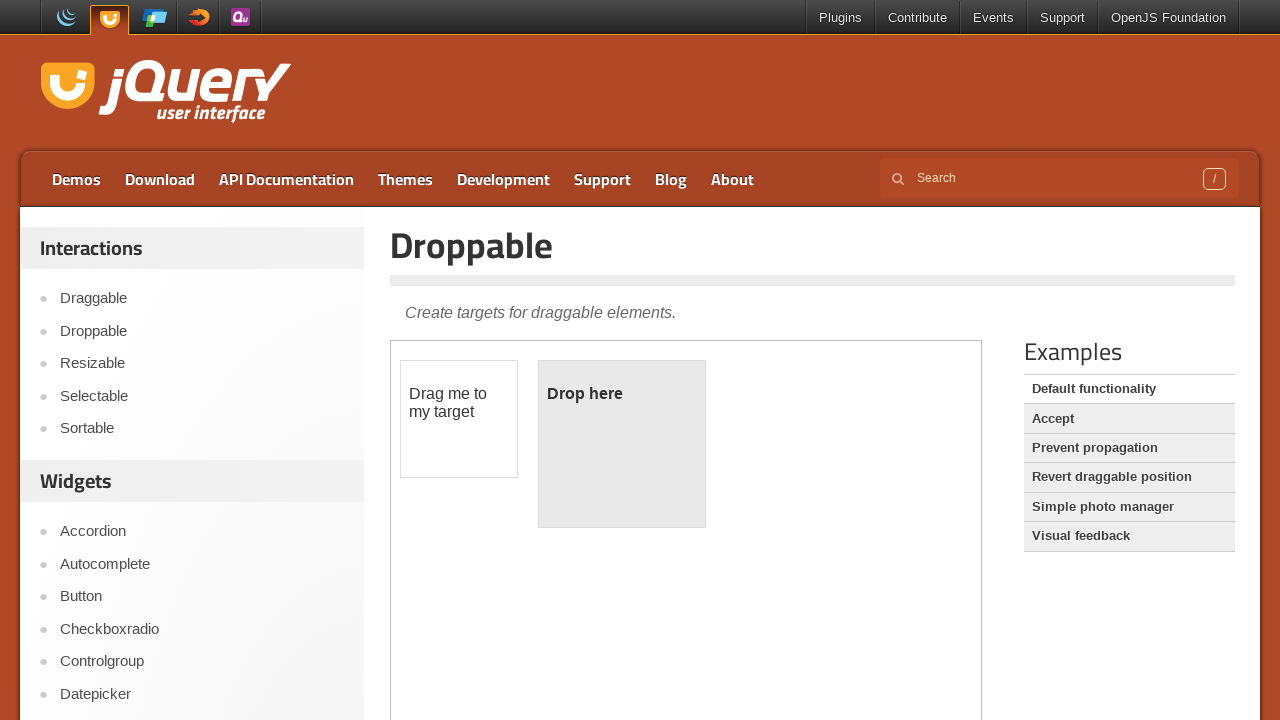

Located the demo iframe for jQuery UI droppable
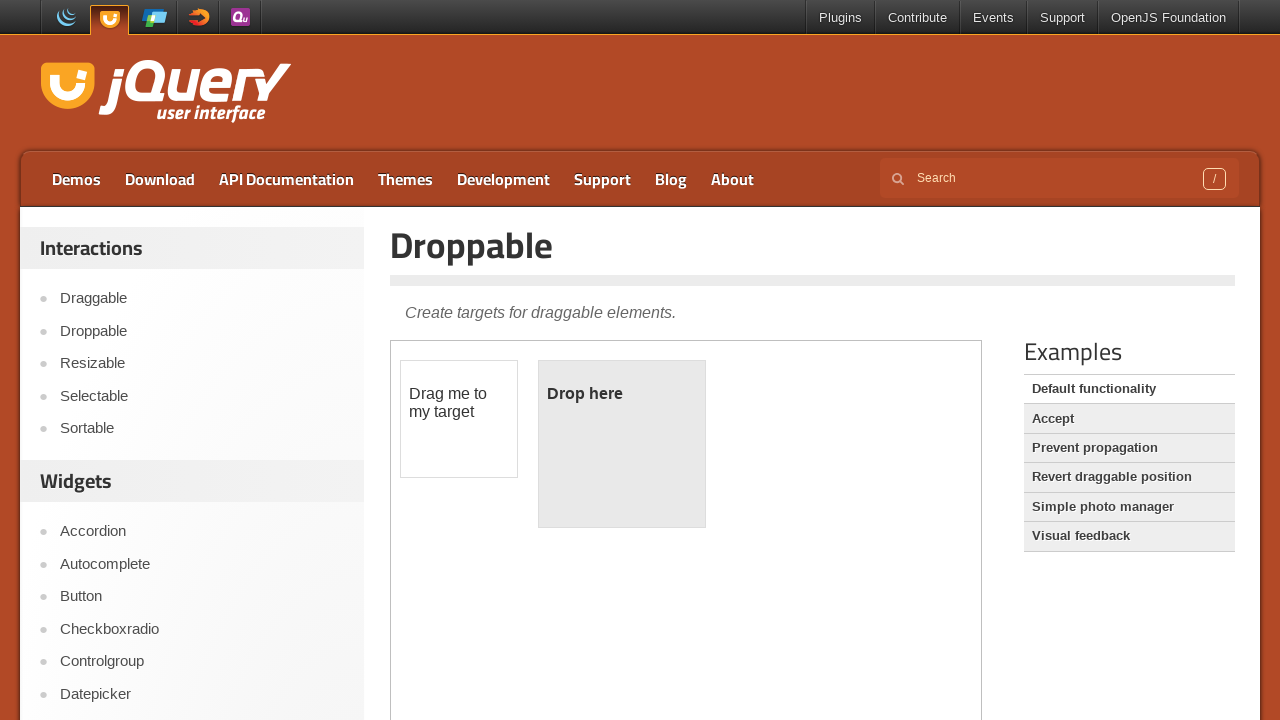

Located the draggable element within the iframe
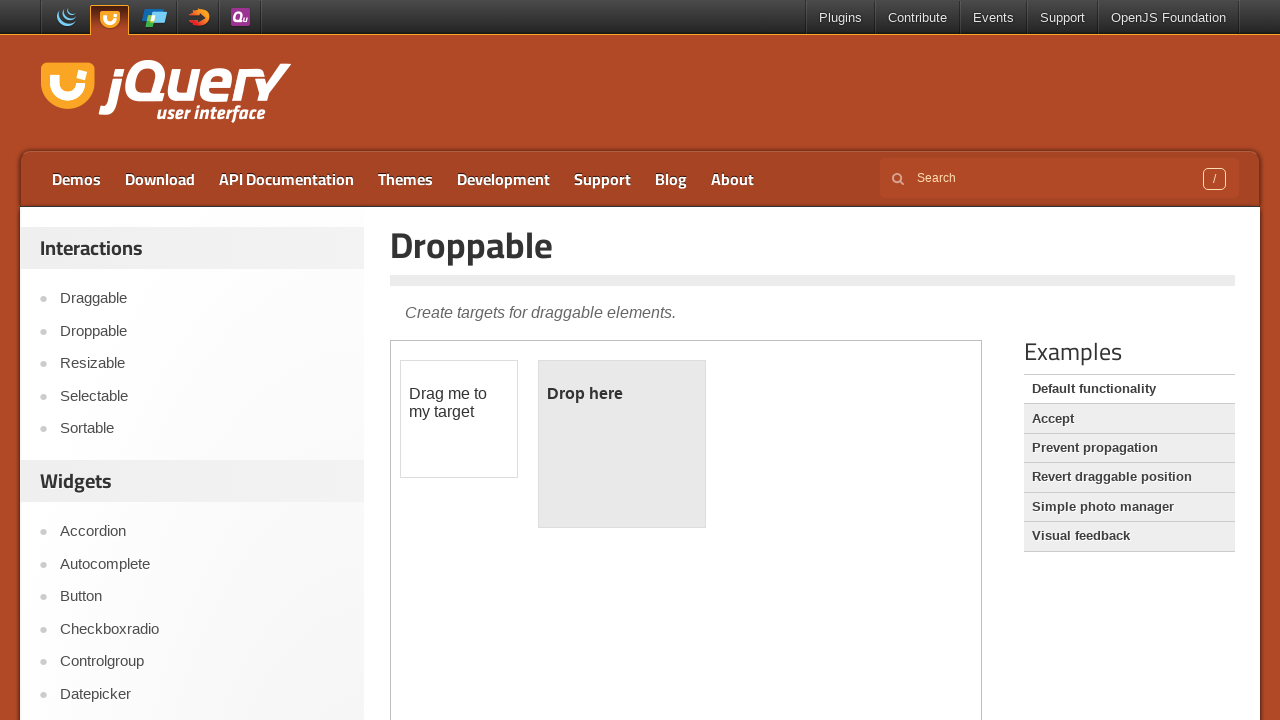

Located the droppable target element within the iframe
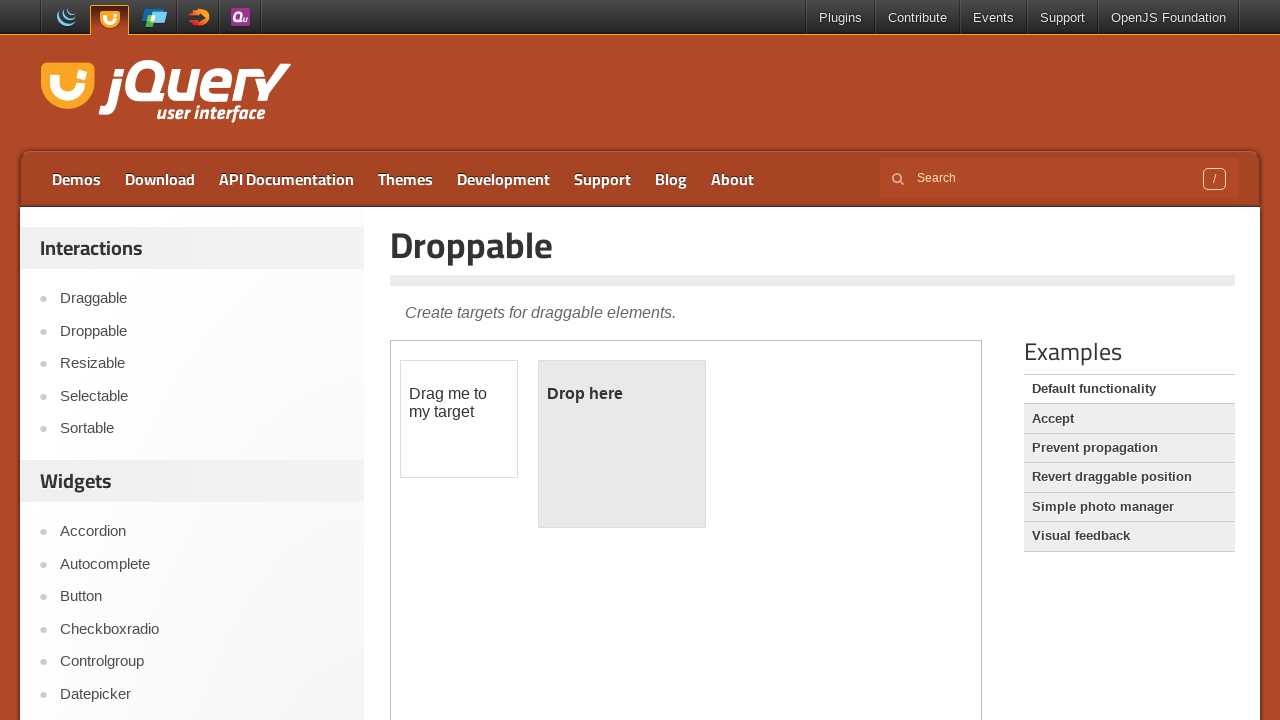

Dragged the element onto the droppable target area at (622, 444)
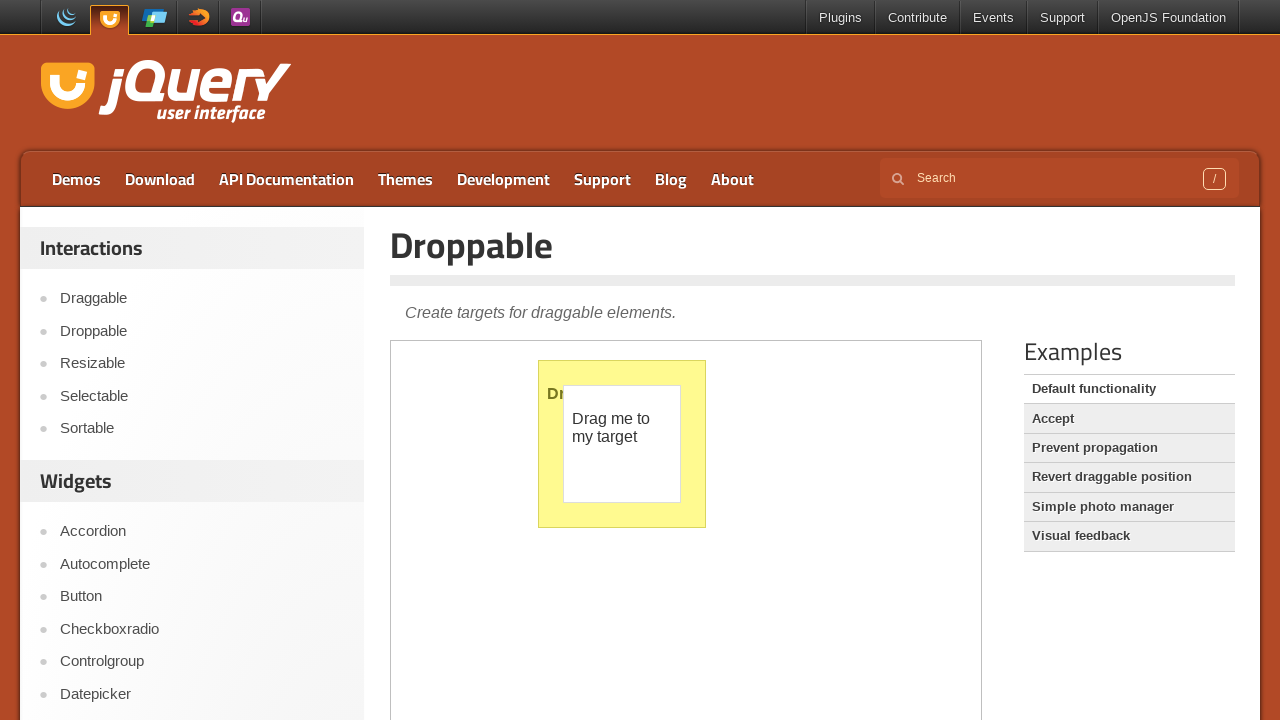

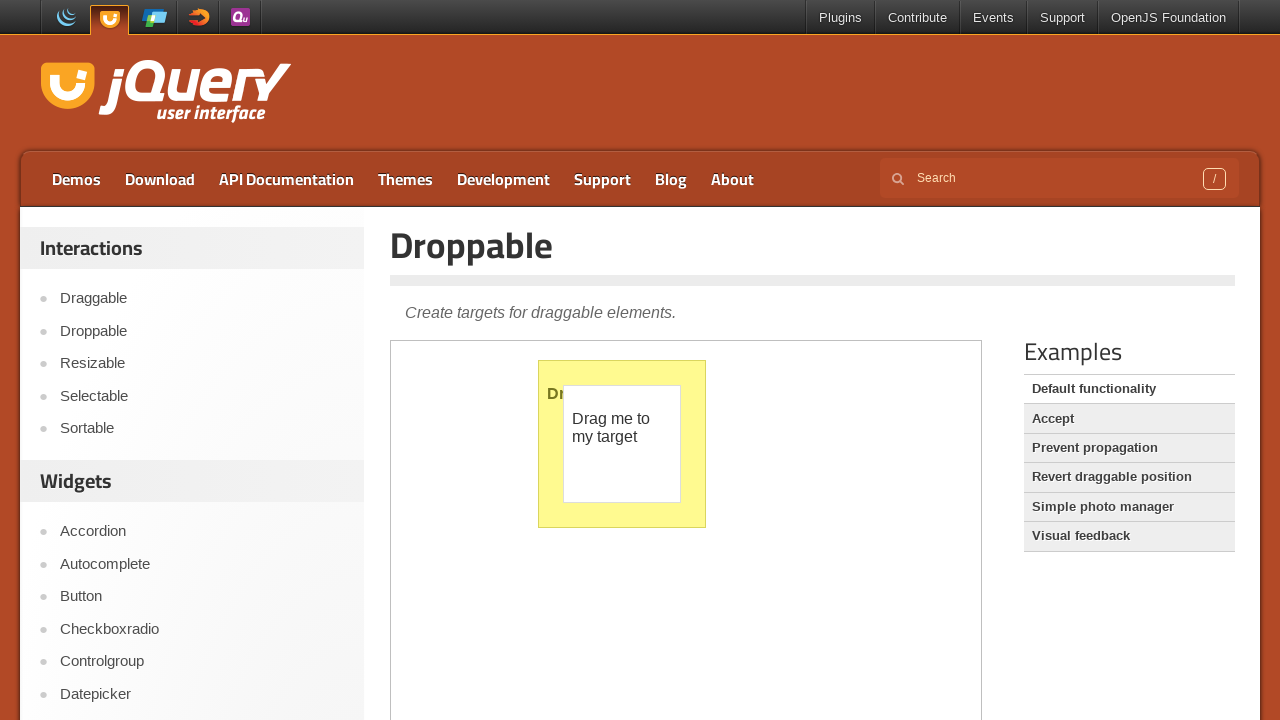